Tests double-click functionality by entering text in a field and double-clicking a button to copy text to another field

Starting URL: https://www.w3schools.com/tags/tryit.asp?filename=tryhtml5_ev_ondblclick3

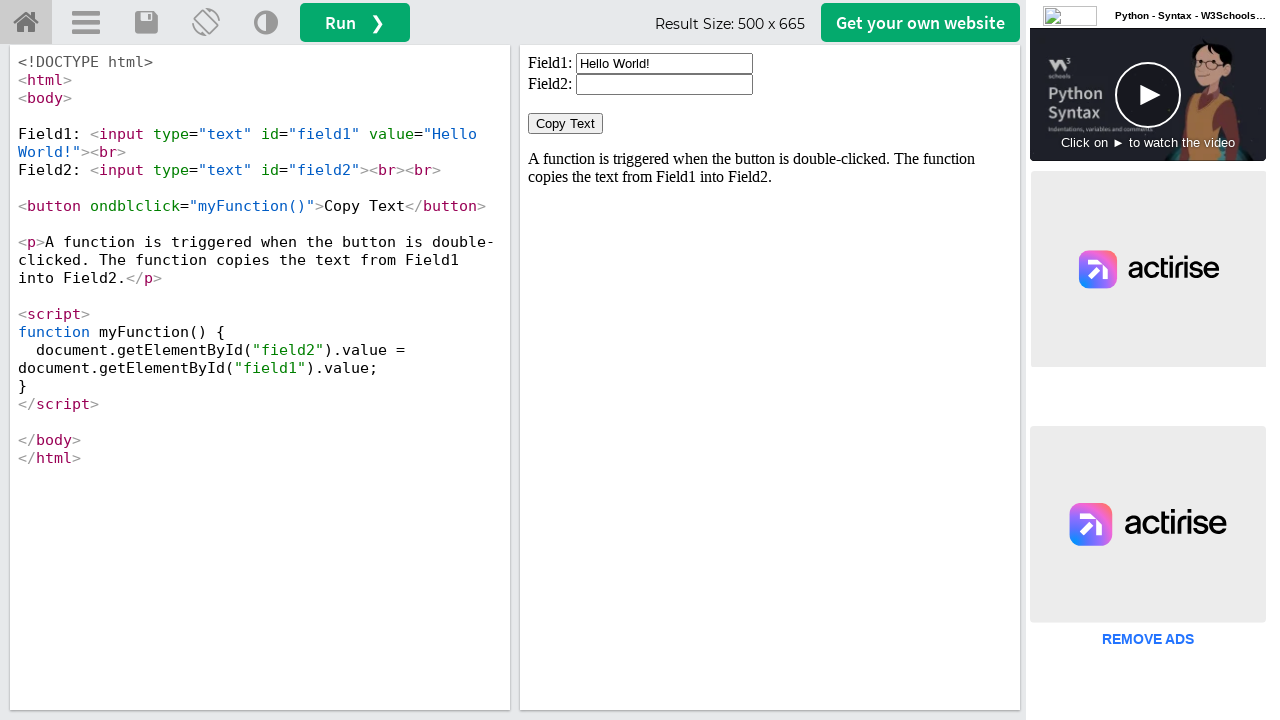

Cleared the first input field in iframe on iframe[id='iframeResult'] >> internal:control=enter-frame >> xpath=//input[@id='
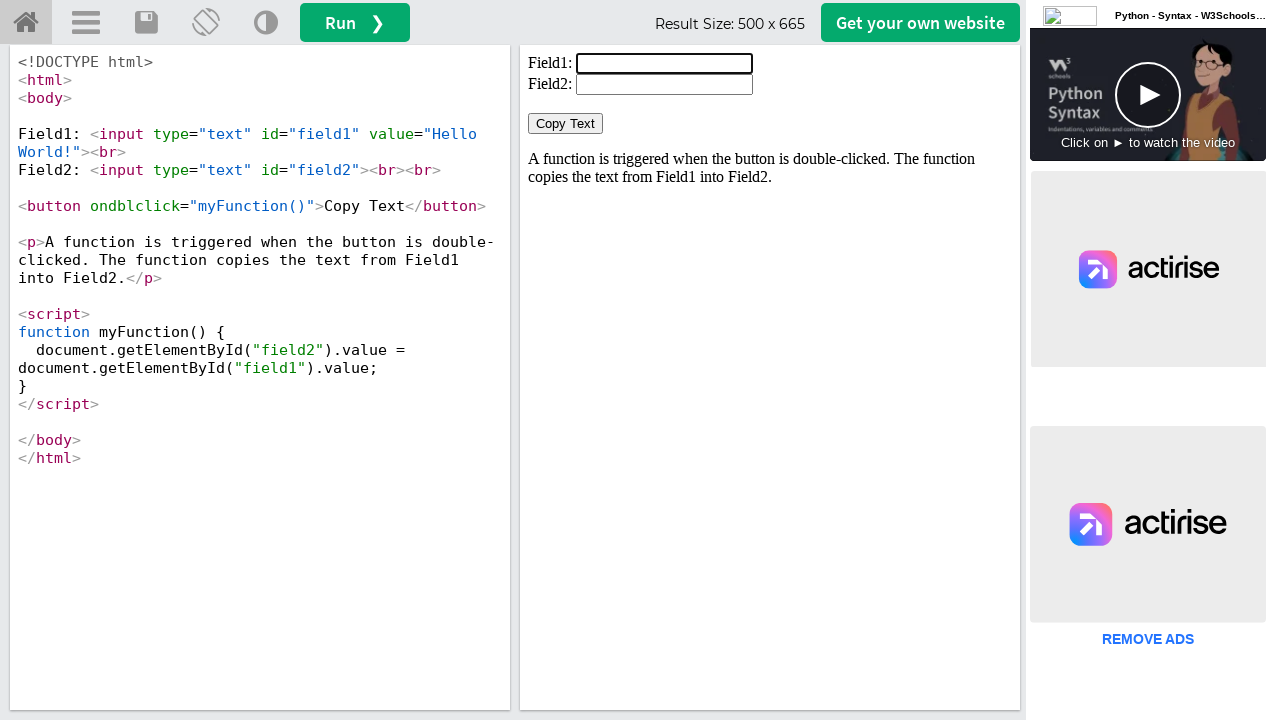

Filled first input field with 'Welcome' on iframe[id='iframeResult'] >> internal:control=enter-frame >> xpath=//input[@id='
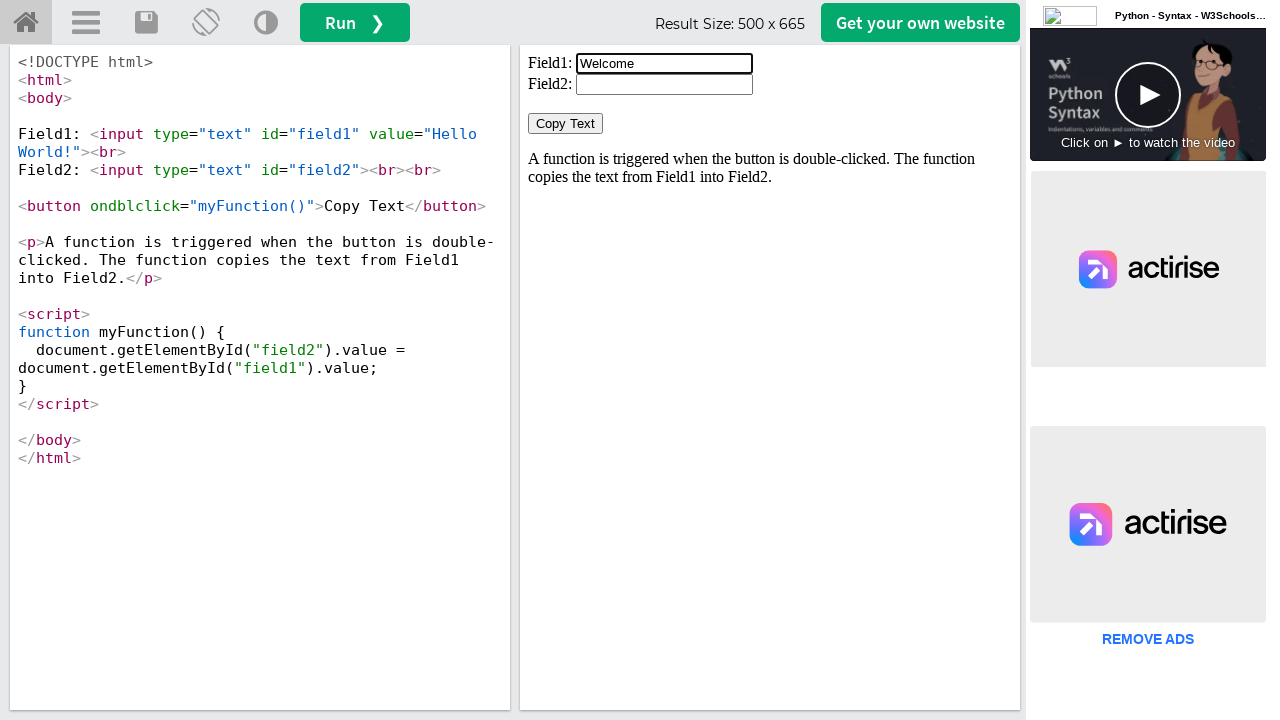

Double-clicked 'Copy Text' button to copy text to second field at (566, 124) on iframe[id='iframeResult'] >> internal:control=enter-frame >> xpath=//button[norm
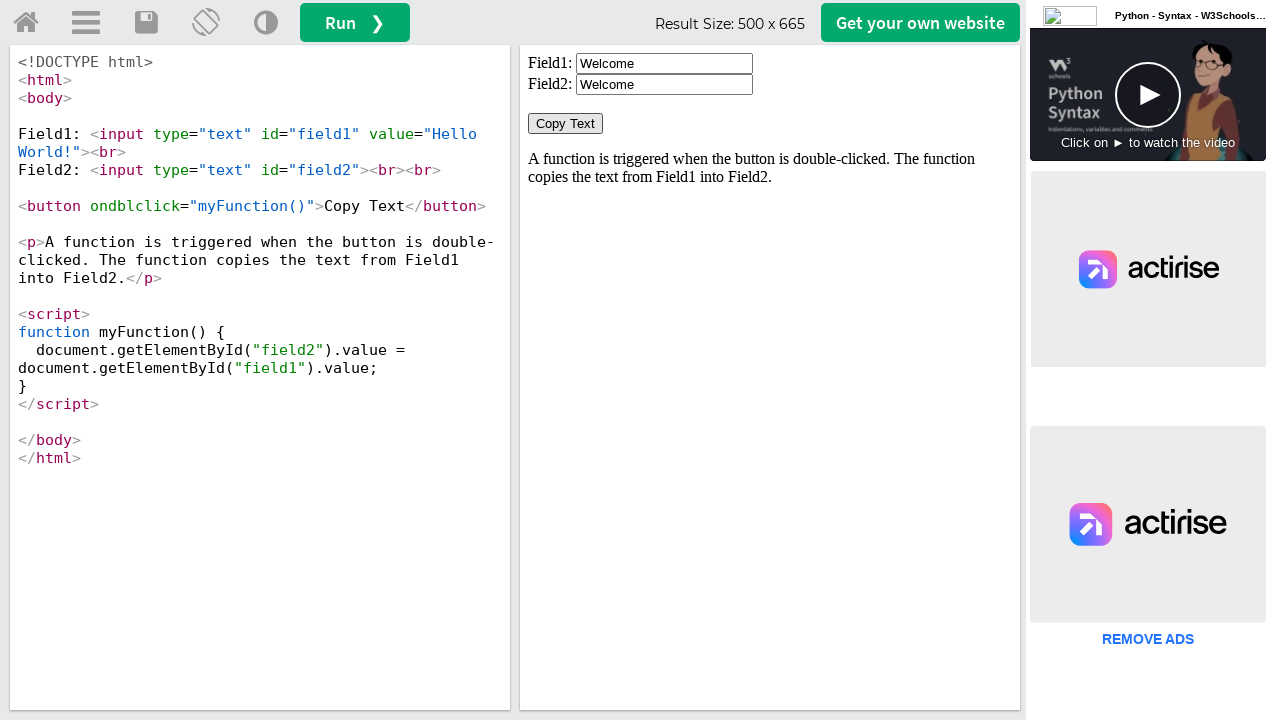

Retrieved value from second input field for verification
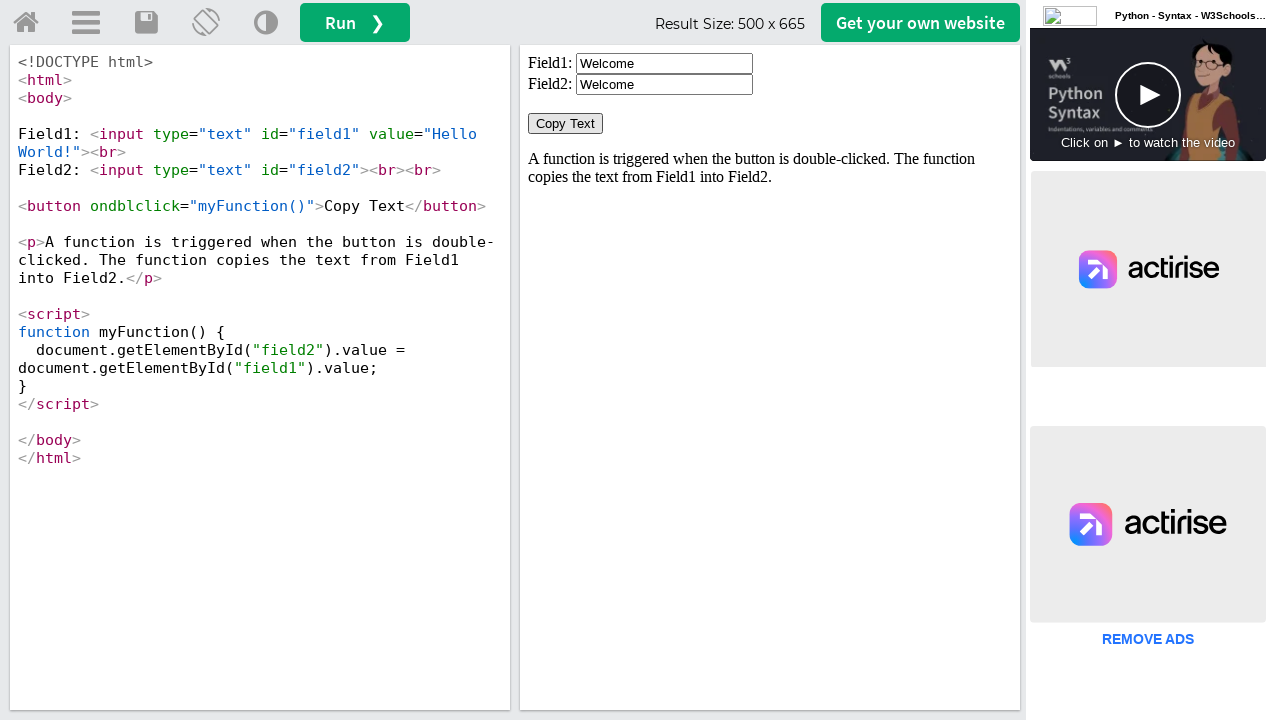

Verified that text 'Welcome' was correctly copied to second field
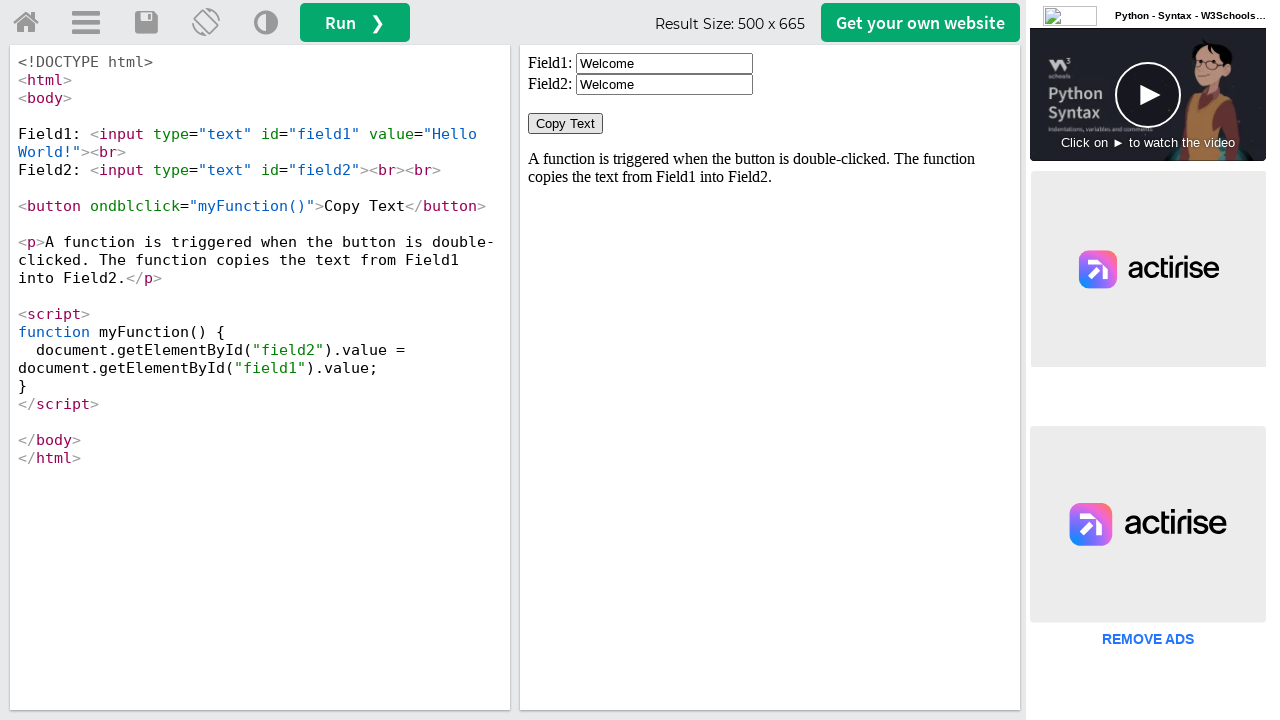

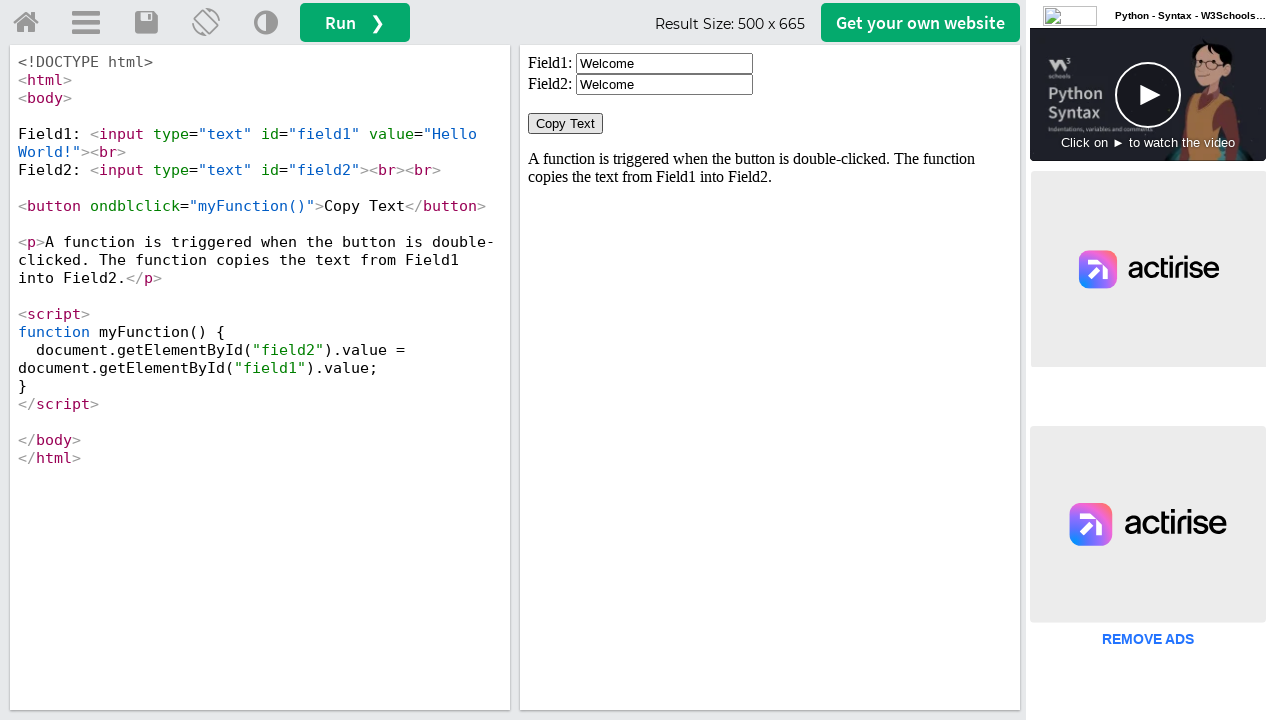